Interacts with a date picker by selecting a specific date (December 25, 1997) from dropdown menus and calendar

Starting URL: https://www.dummyticket.com/dummy-ticket-for-visa-application/

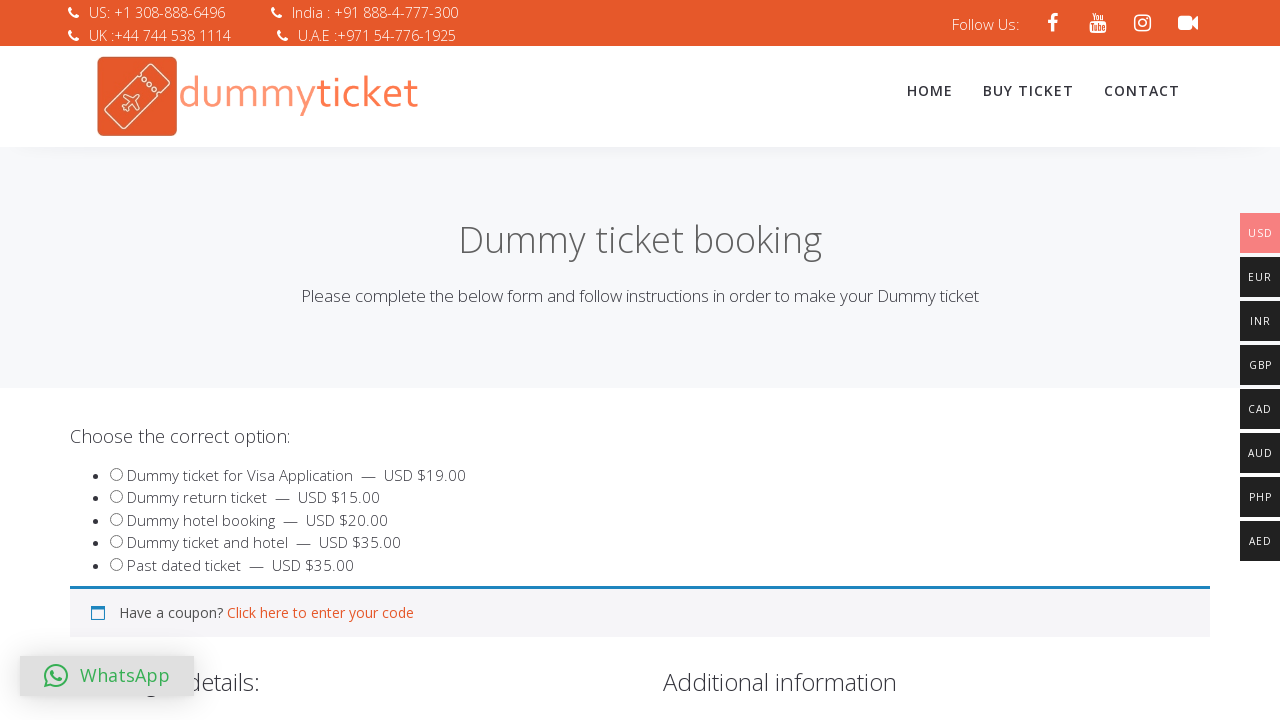

Clicked on date of birth input to open datepicker at (344, 360) on #dob
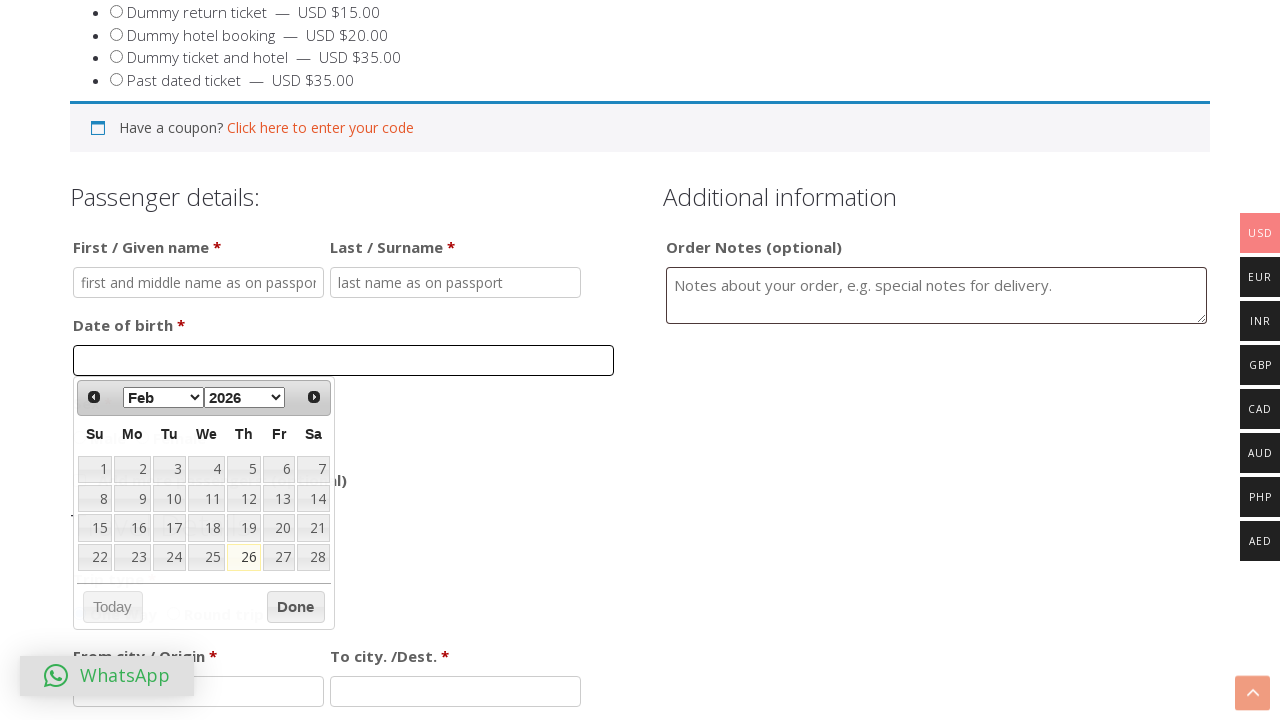

Selected December from month dropdown on select[aria-label='Select month']
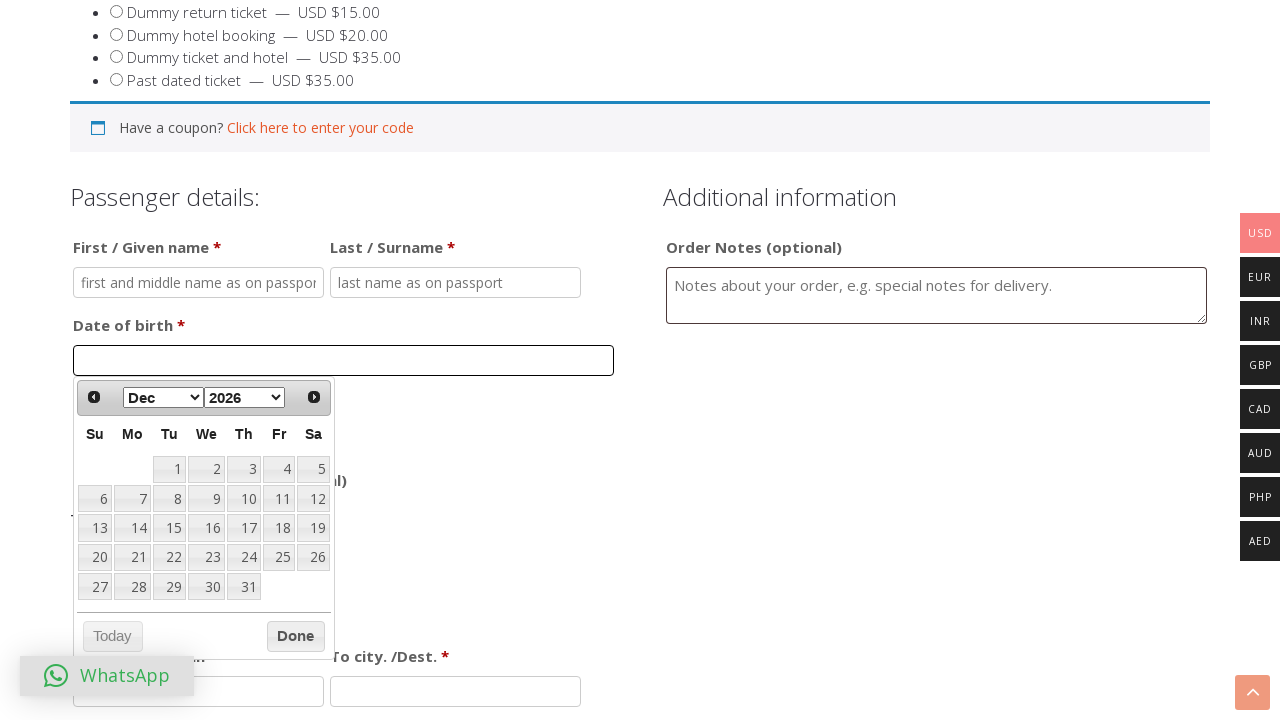

Selected 1997 from year dropdown on select[aria-label='Select year']
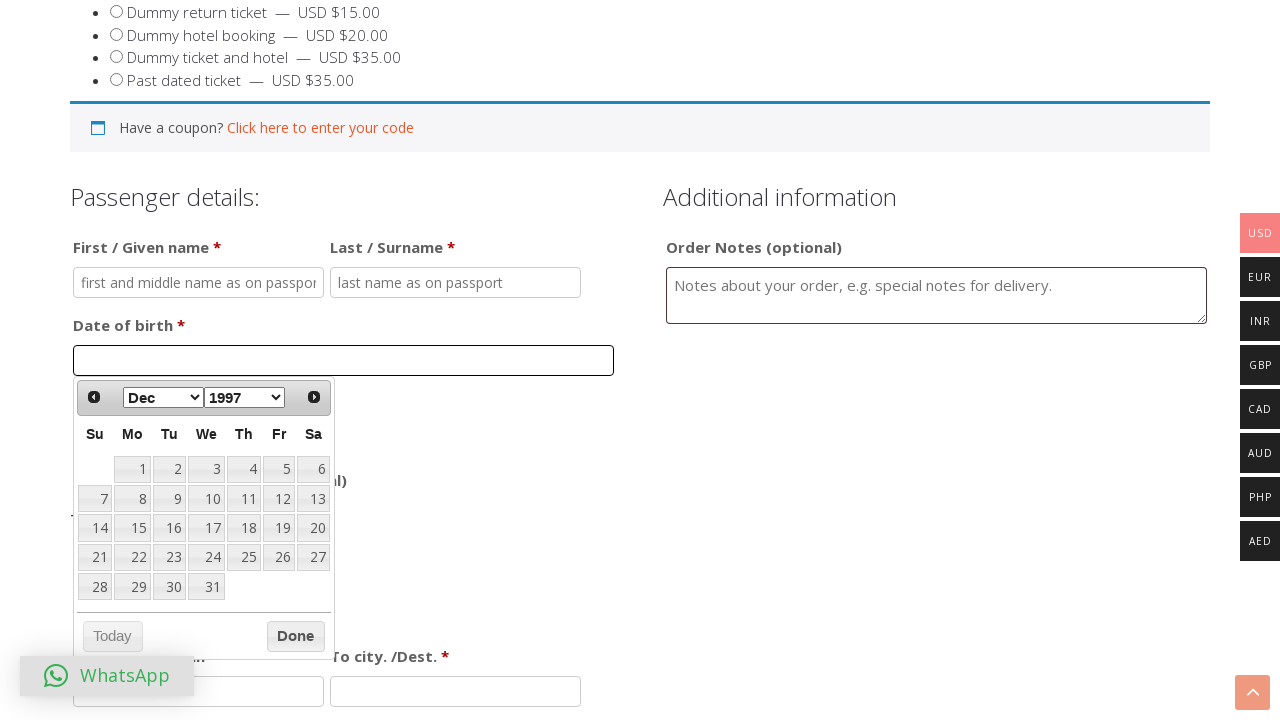

Clicked on date 25 in calendar to select December 25, 1997 at (244, 557) on xpath=//table[@class='ui-datepicker-calendar']//tbody/tr/td/a[text()='25']
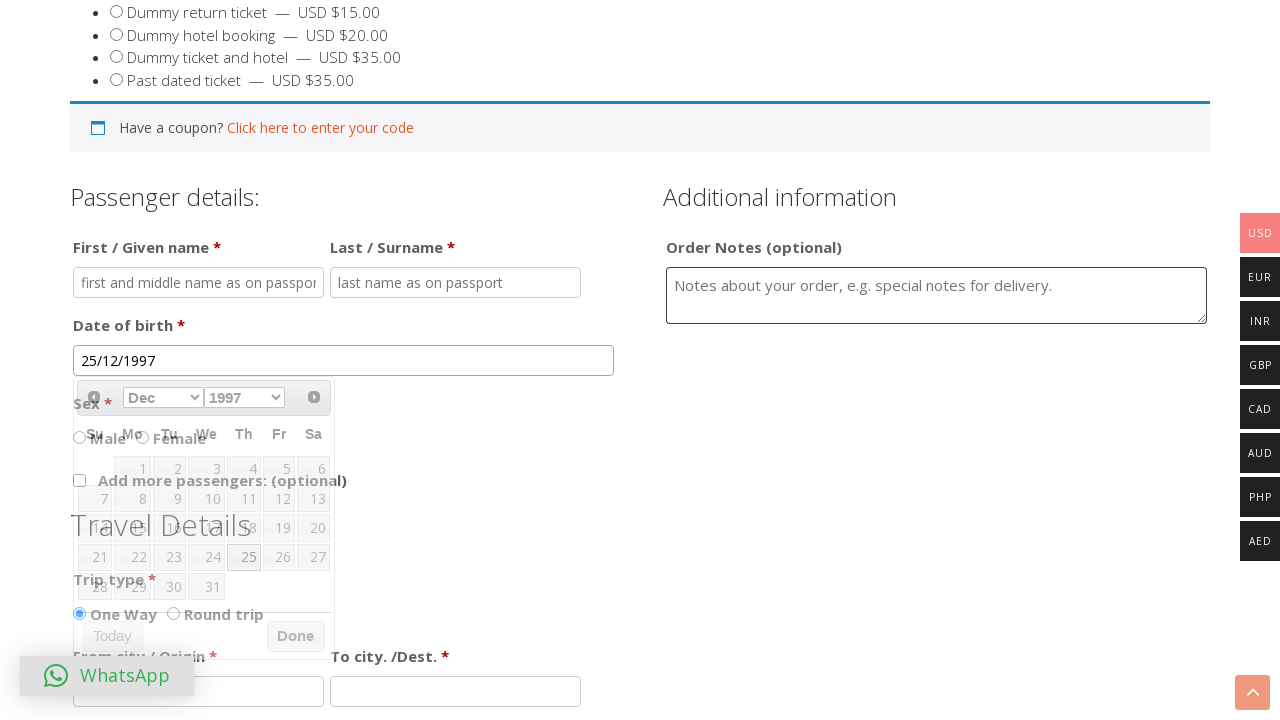

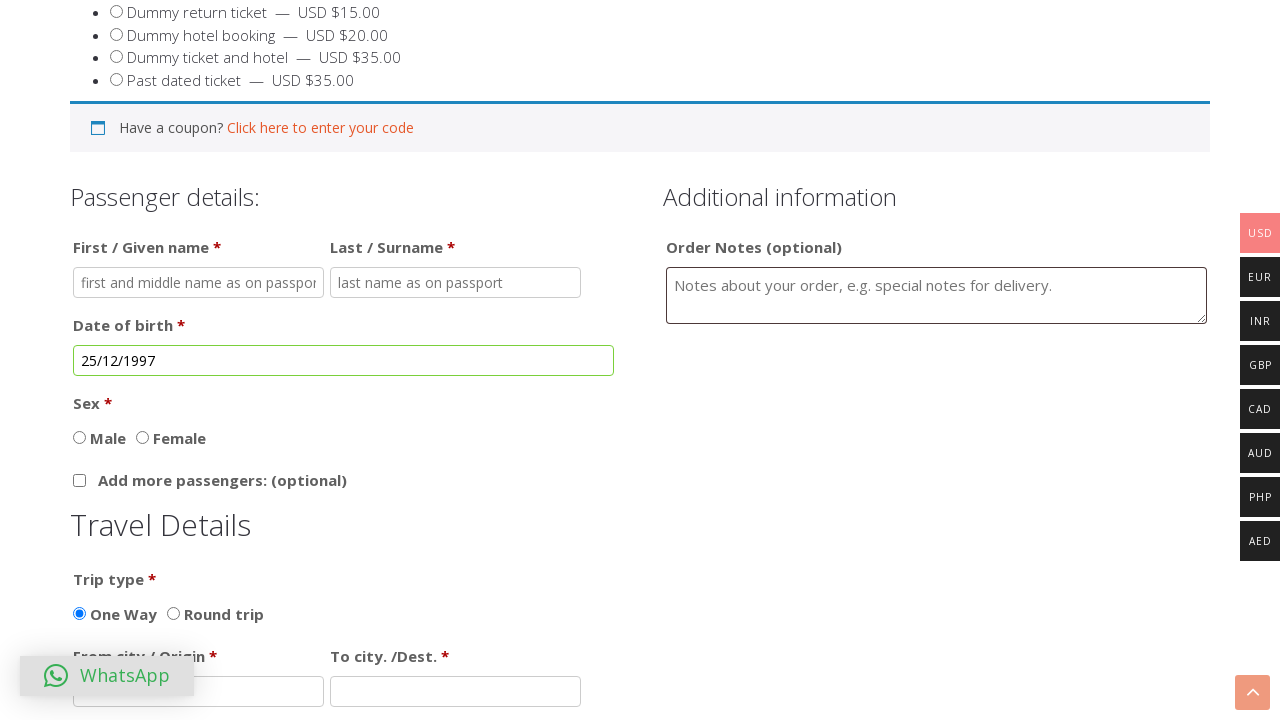